Simple test that navigates to the Lakme India homepage and waits for the page to load

Starting URL: https://lakmeindia.com/

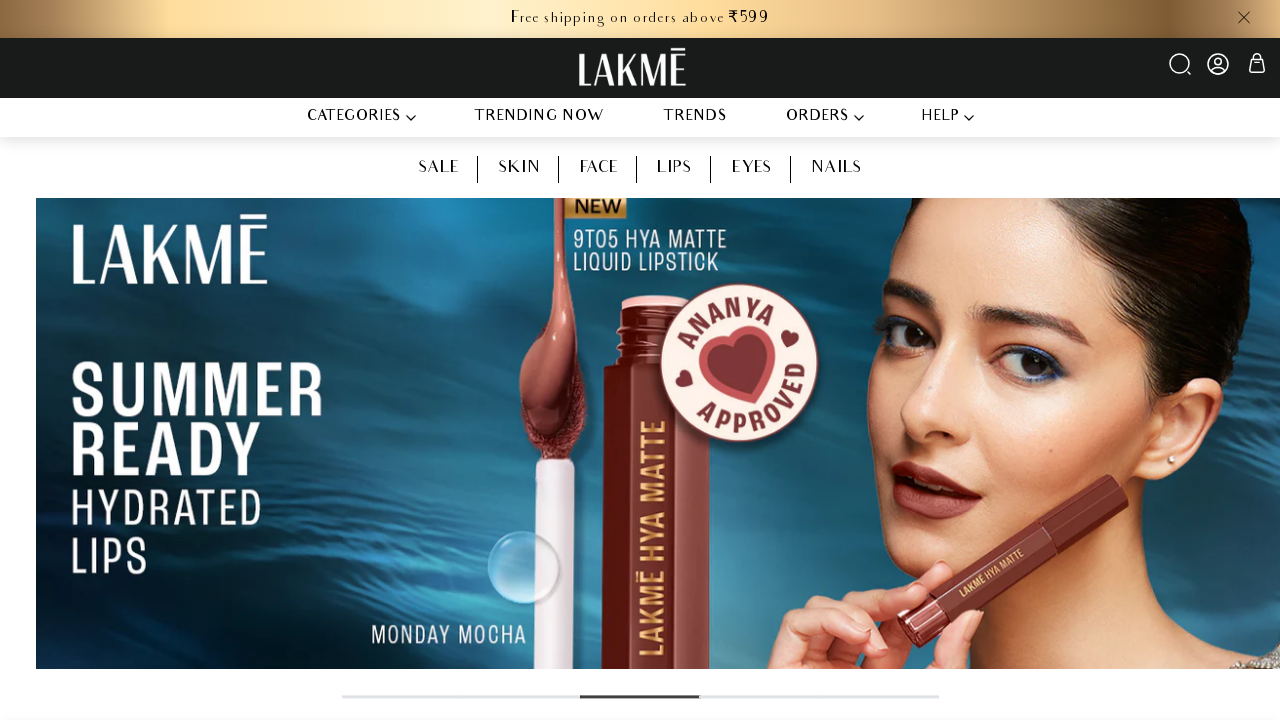

Page DOM content loaded
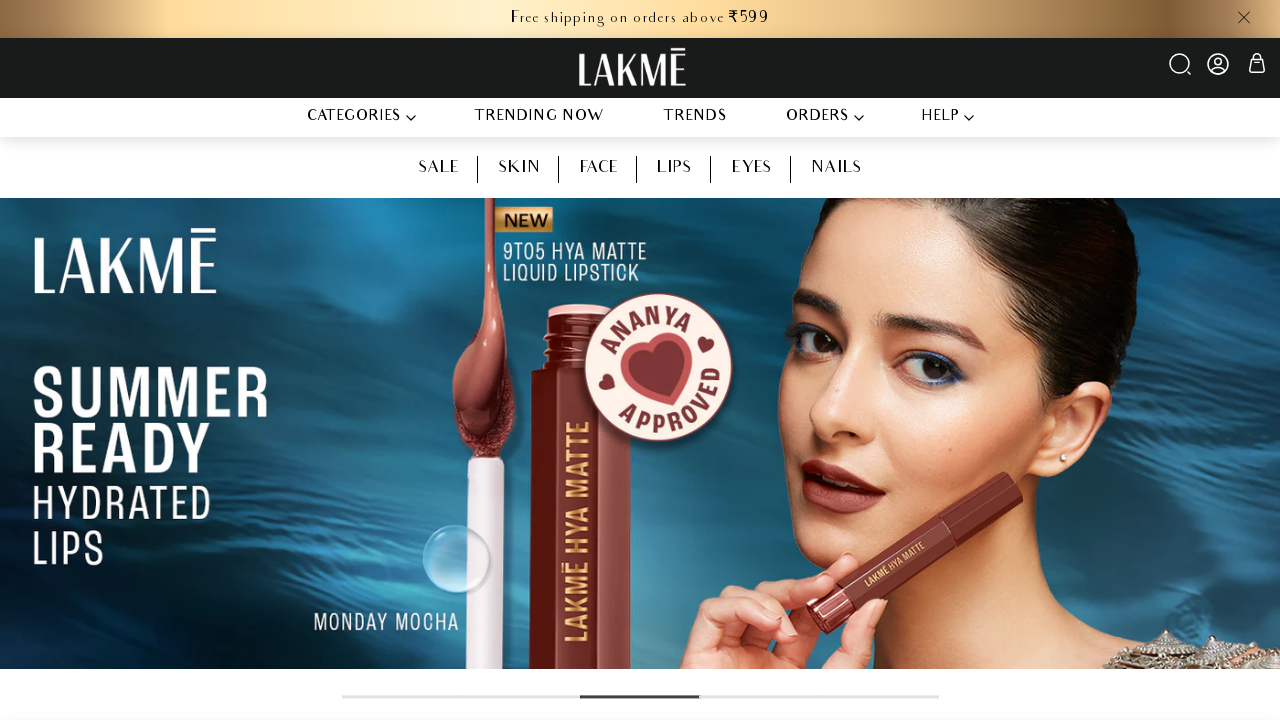

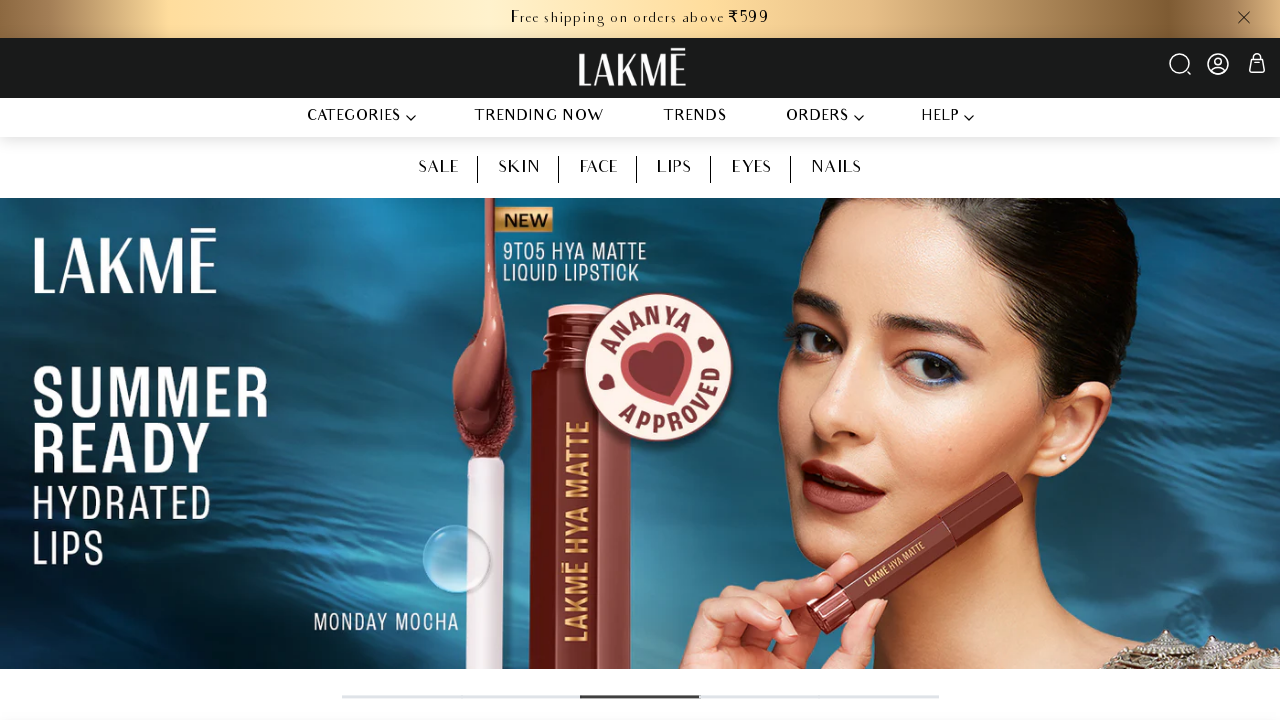